Tests a form page by filling text fields (name, surname, suggestions), clicking a radio button, clicking a simple button, and interacting with a delayed element that appears after waiting.

Starting URL: https://wcaquino.me/cypress/componentes.html

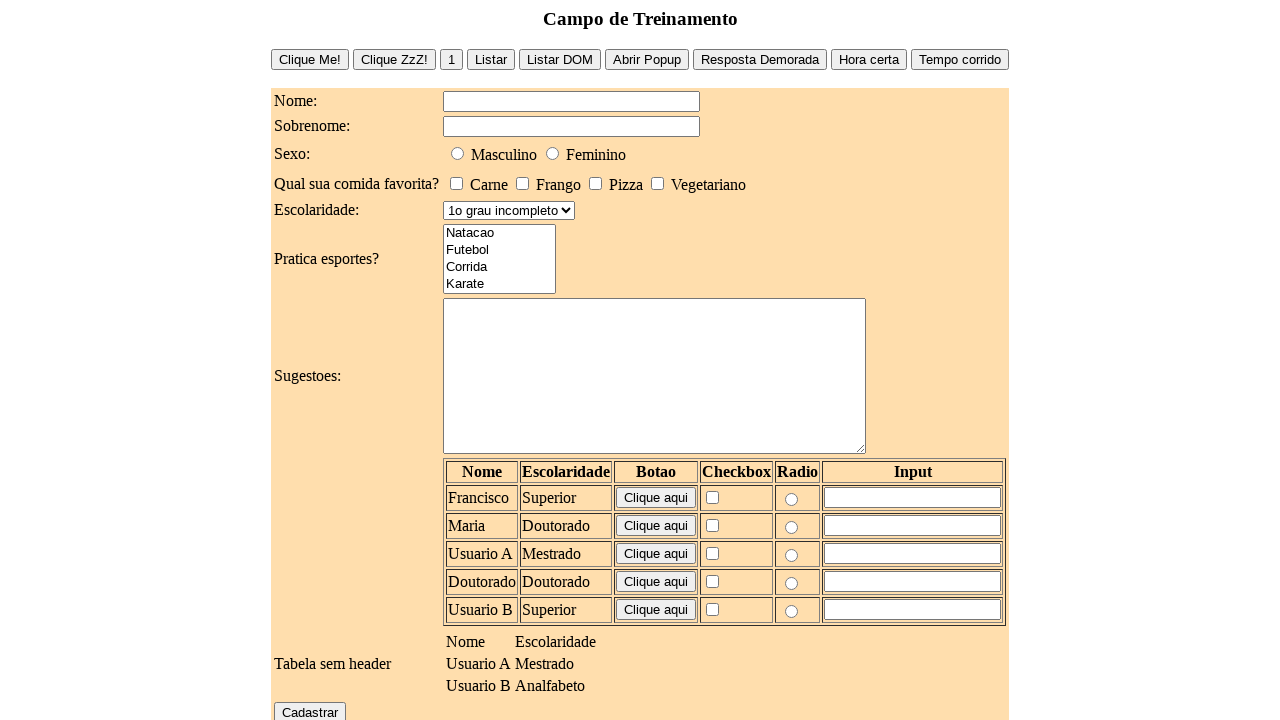

Filled name field with 'David' on #formNome
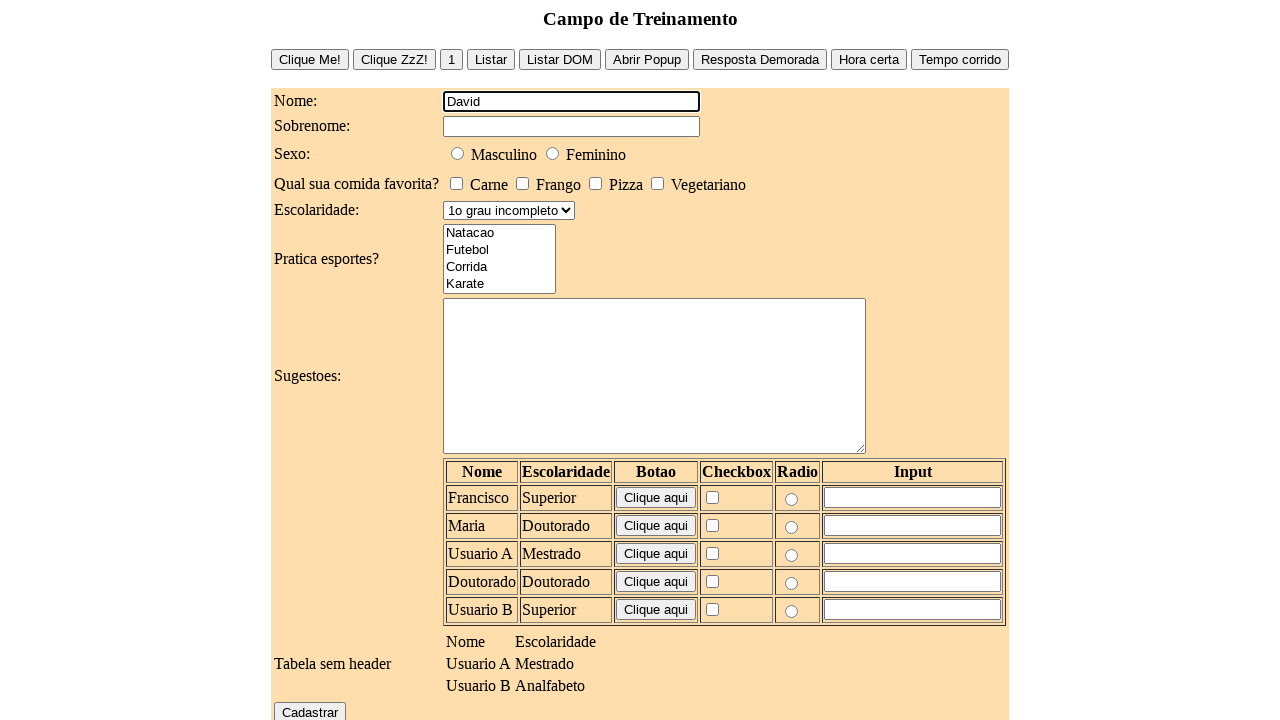

Filled surname field with 'Brandao' on #formSobrenome
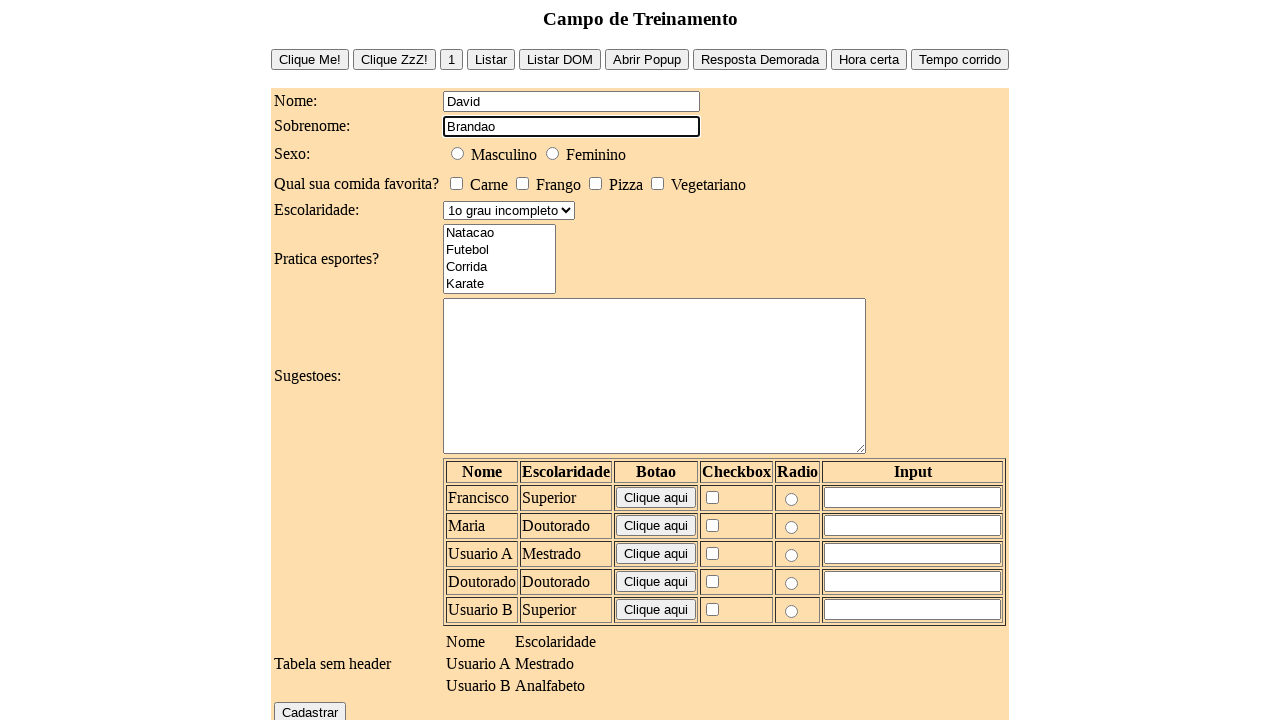

Filled suggestions field with 'Consegui escrever aqui' on textarea[id="elementosForm:sugestoes"]
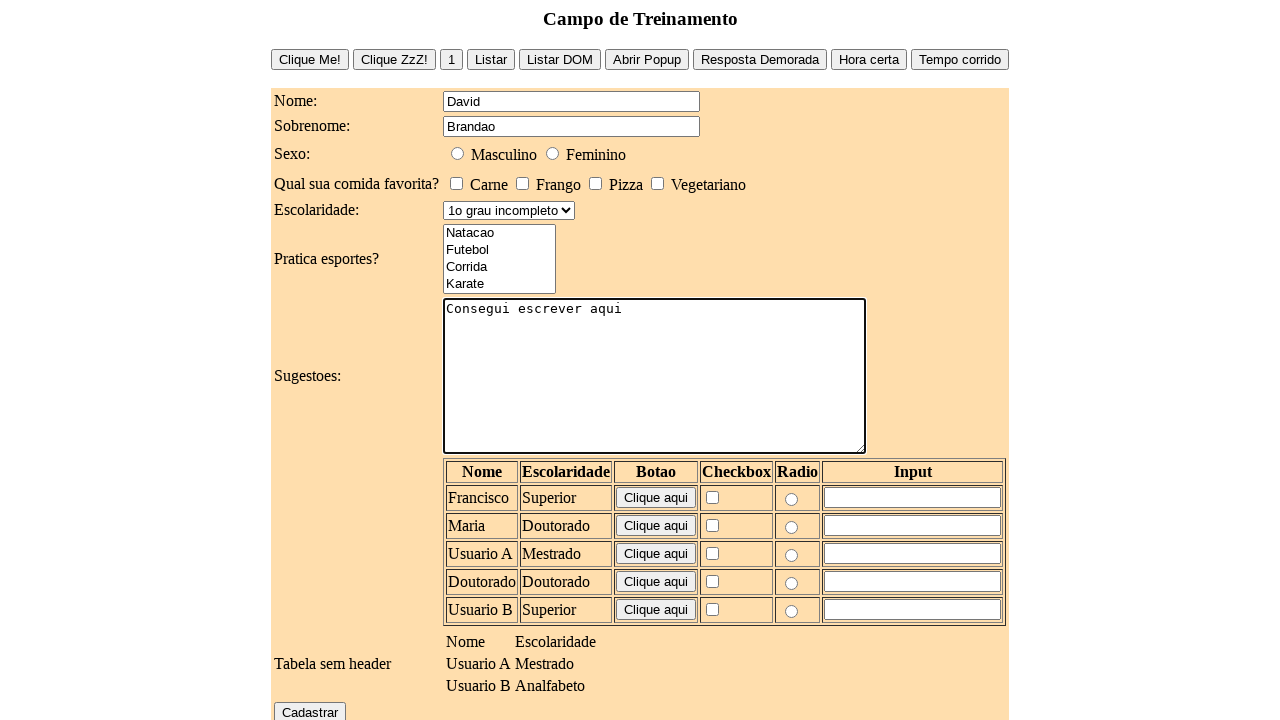

Clicked male gender radio button at (458, 153) on #formSexoMasc
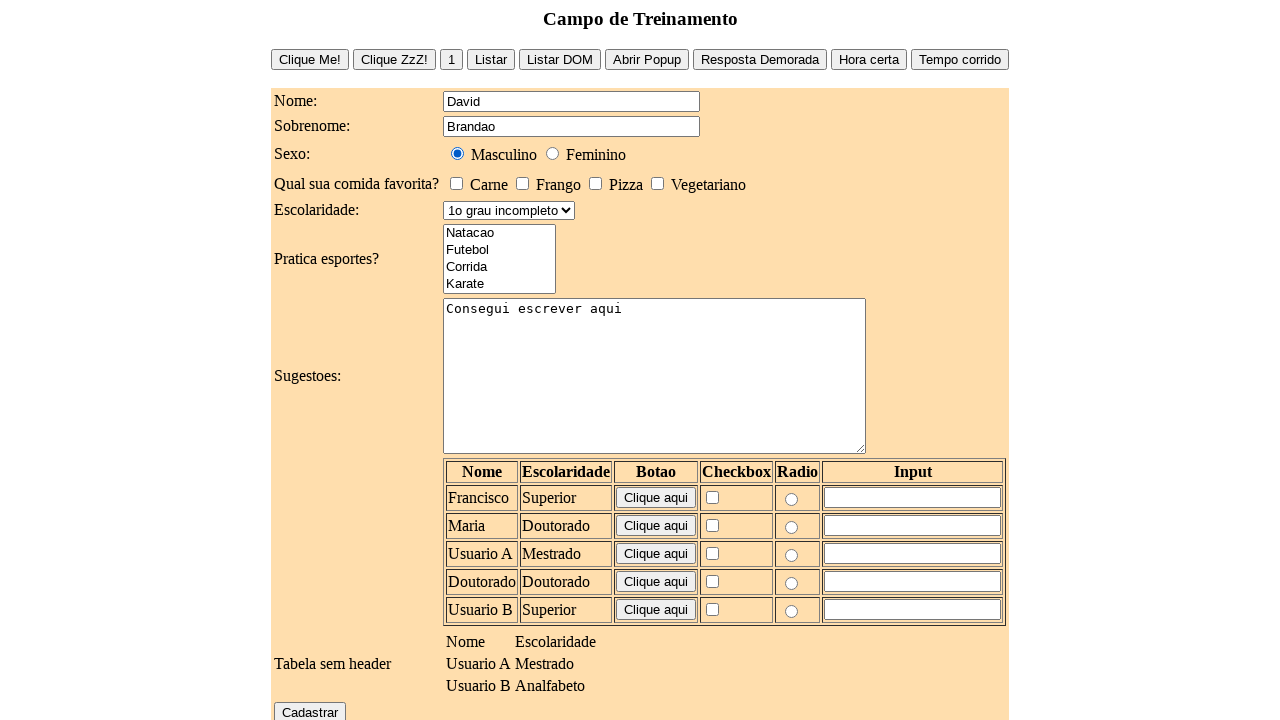

Clicked simple button at (310, 59) on #buttonSimple
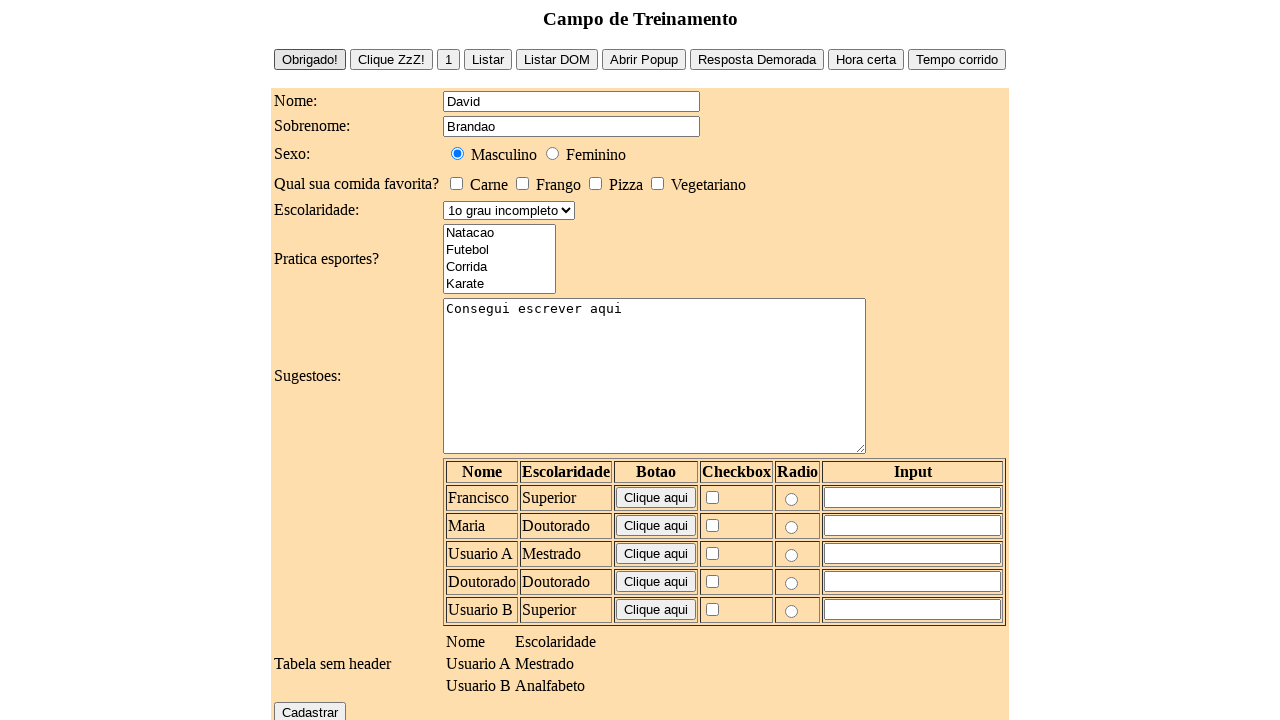

Clicked delay button to trigger delayed element at (757, 59) on #buttonDelay
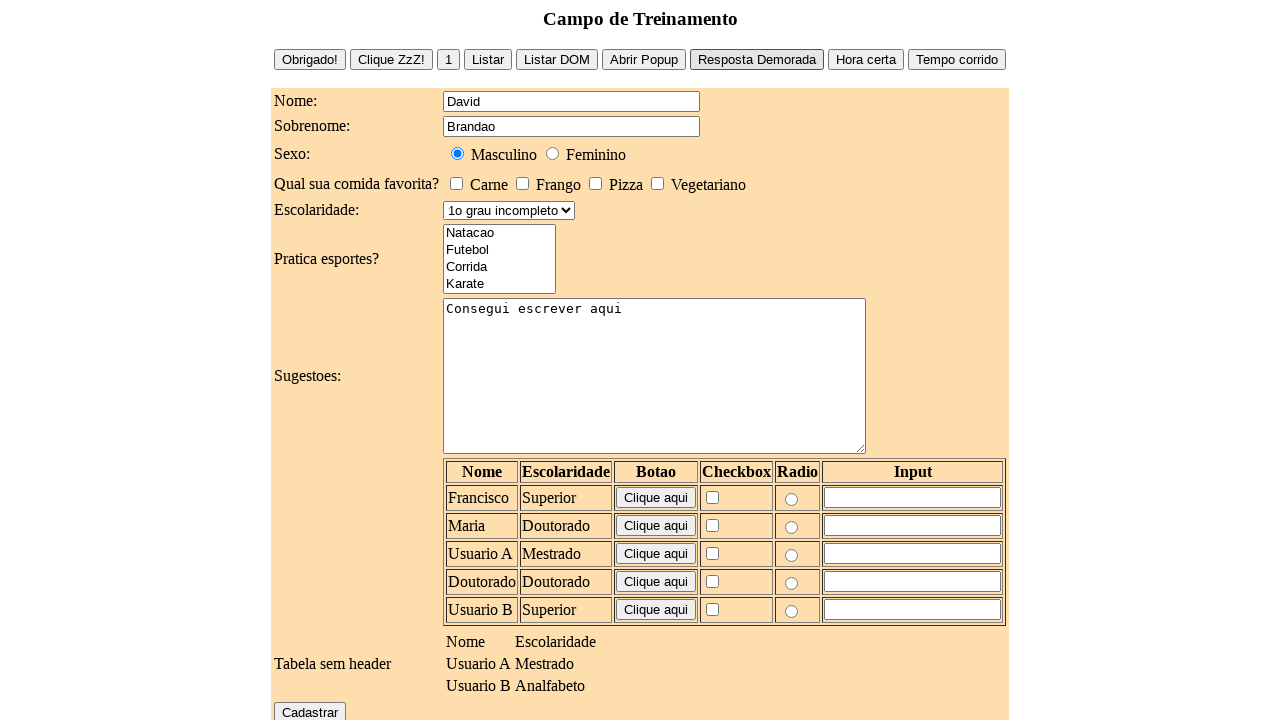

Delayed field appeared and loaded
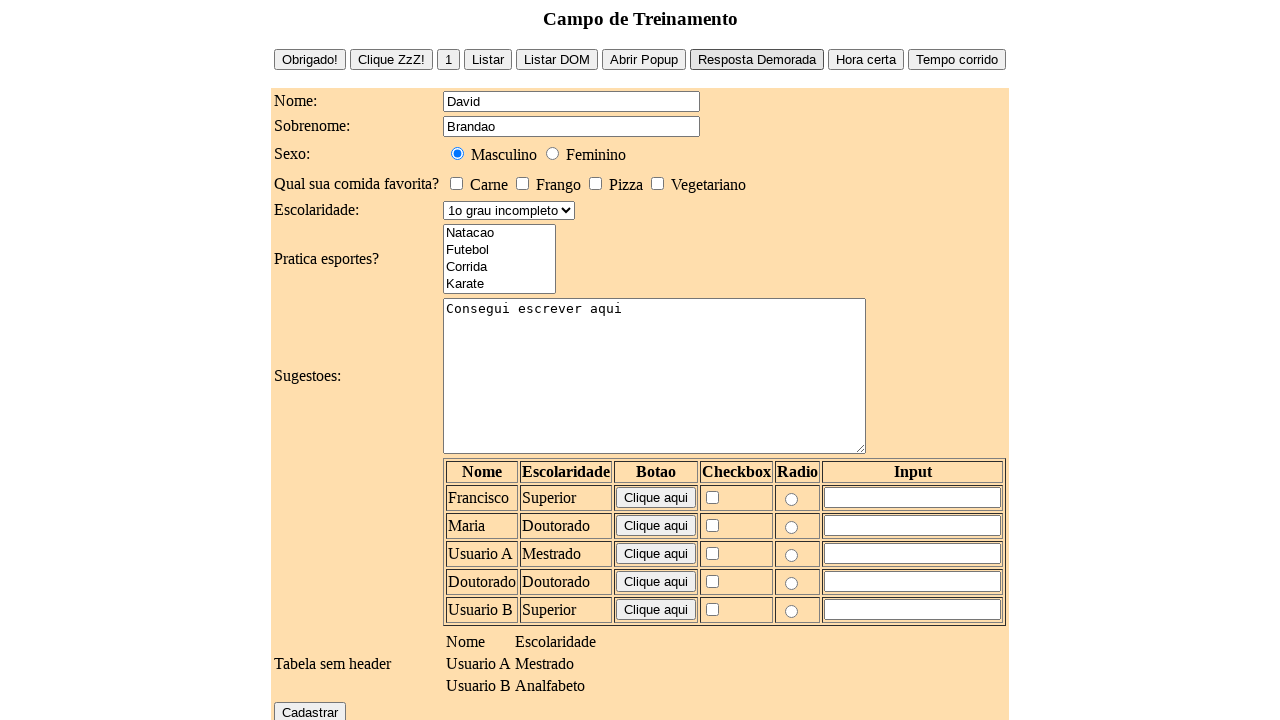

Filled delayed field with 'Teste' on #novoCampo
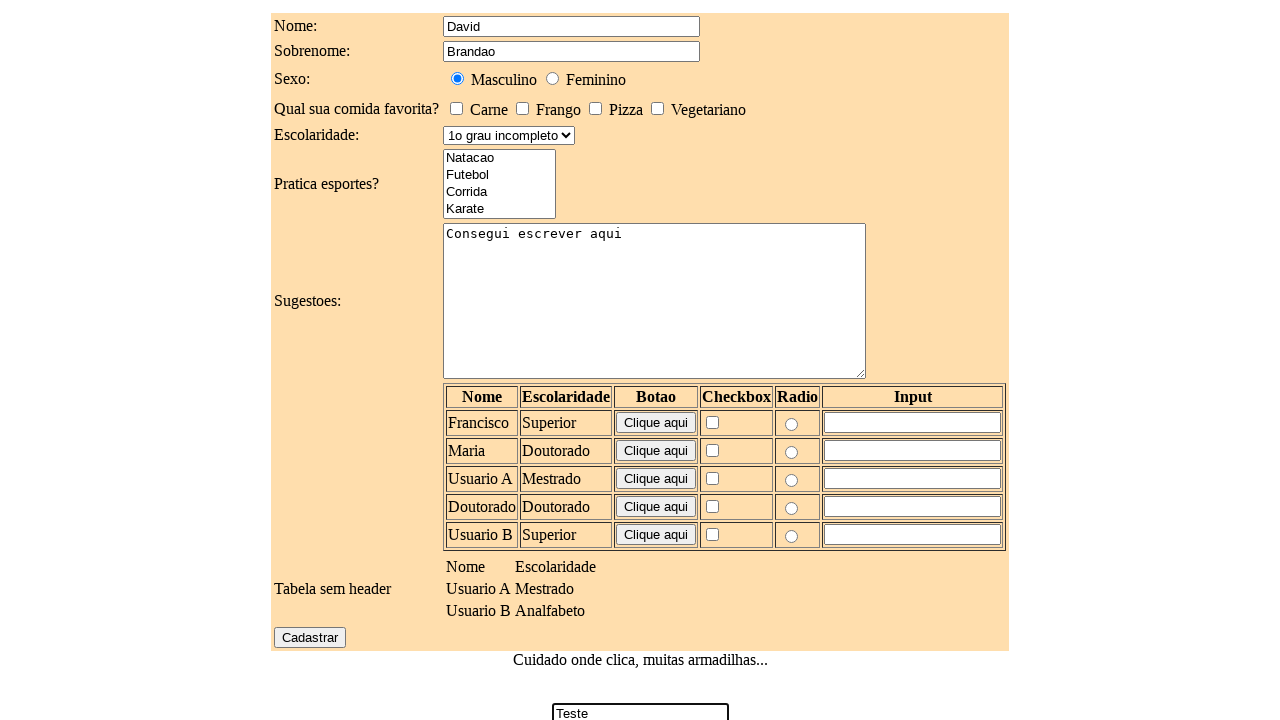

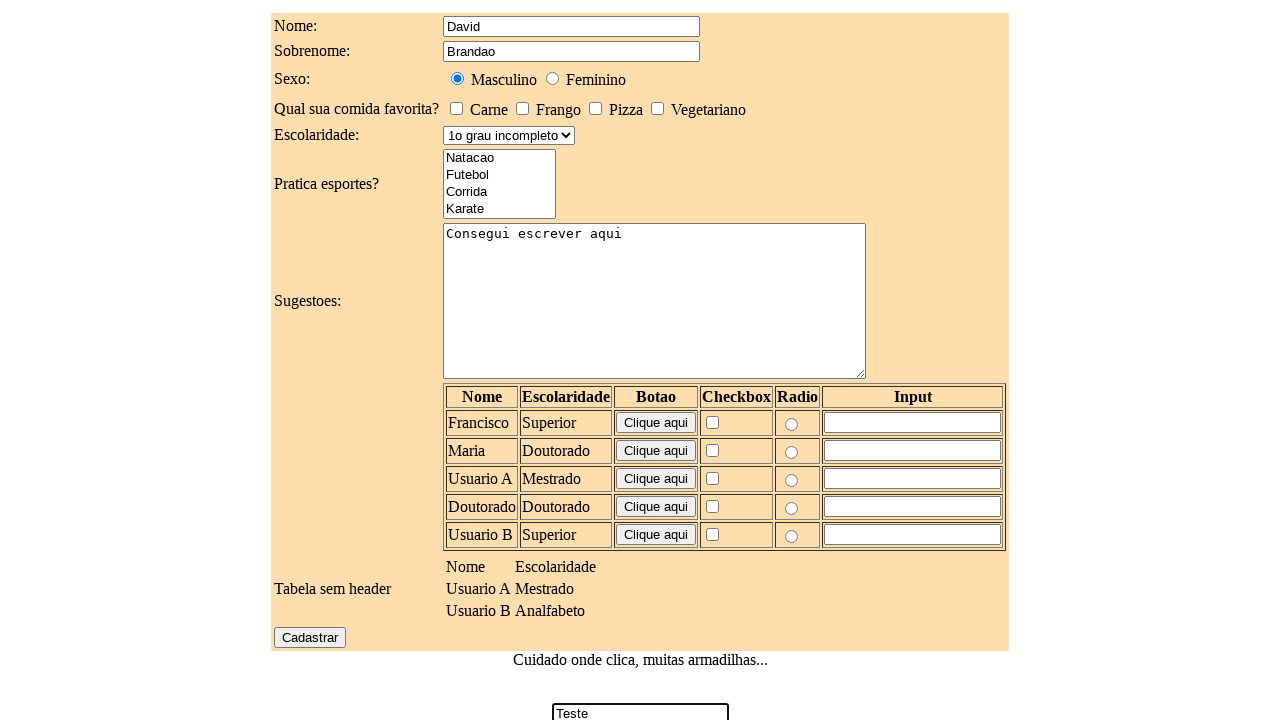